Tests multi-select dropdown functionality by selecting multiple options, then deselecting them

Starting URL: https://www.hyrtutorials.com/p/html-dropdown-elements-practice.html

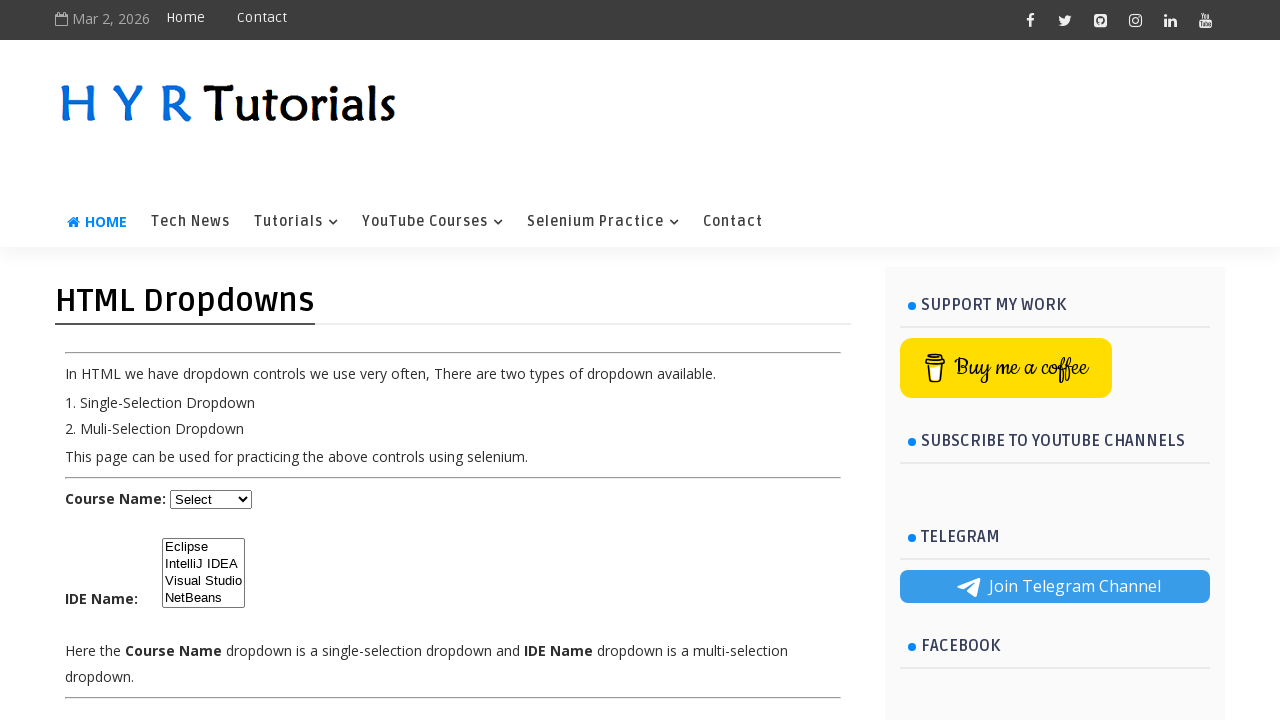

Located multi-select dropdown element with id 'ide'
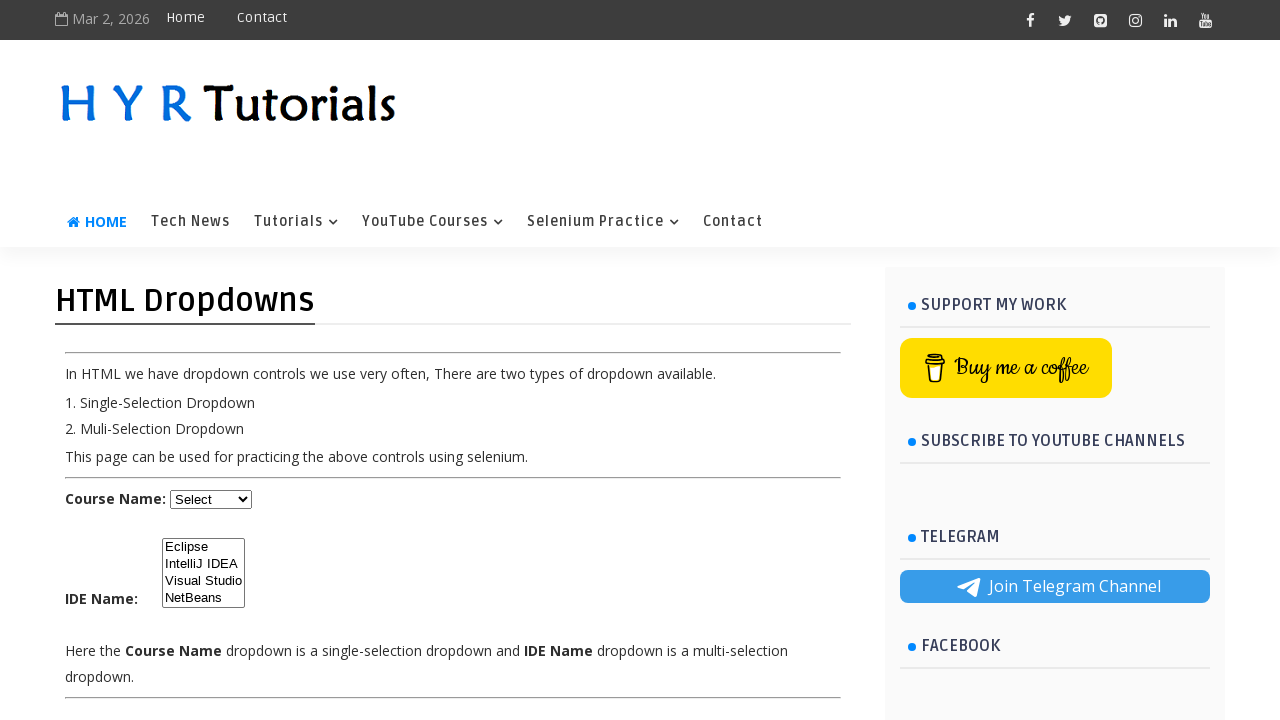

Selected multiple options: IntelliJ IDEA and NetBeans on select#ide
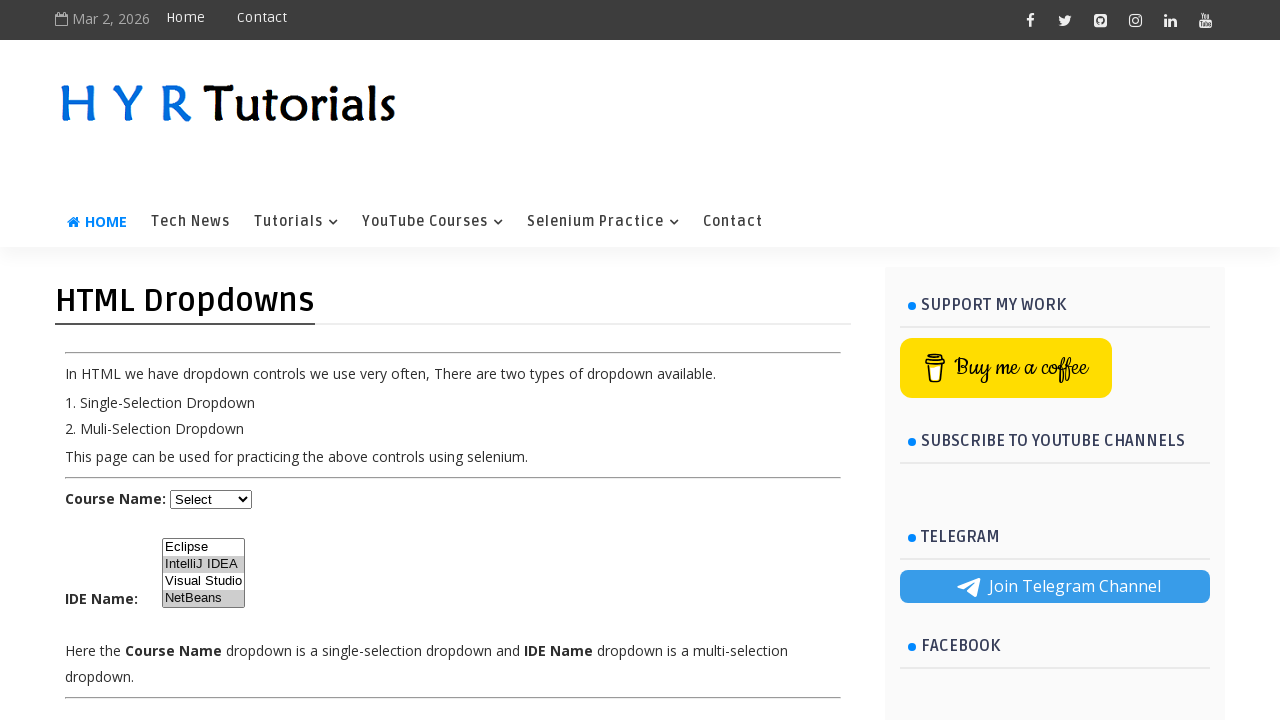

Waited 500ms to observe selected options
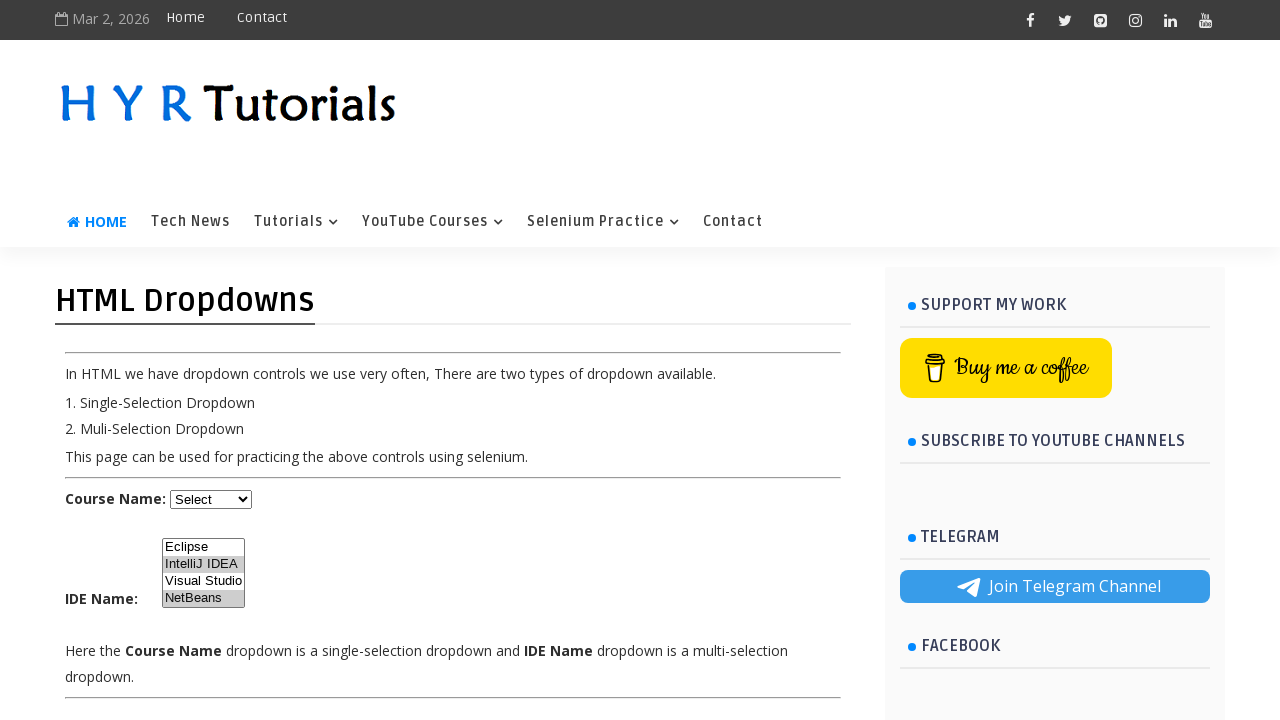

Deselected all options from the dropdown on select#ide
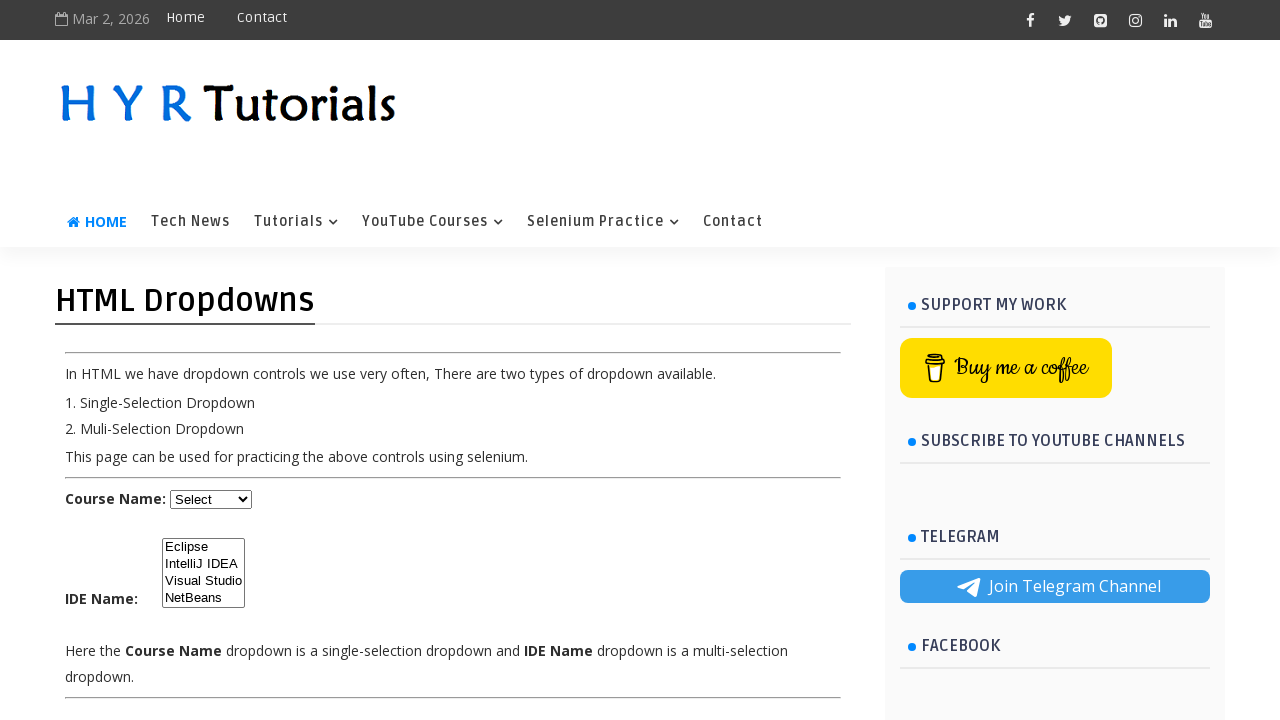

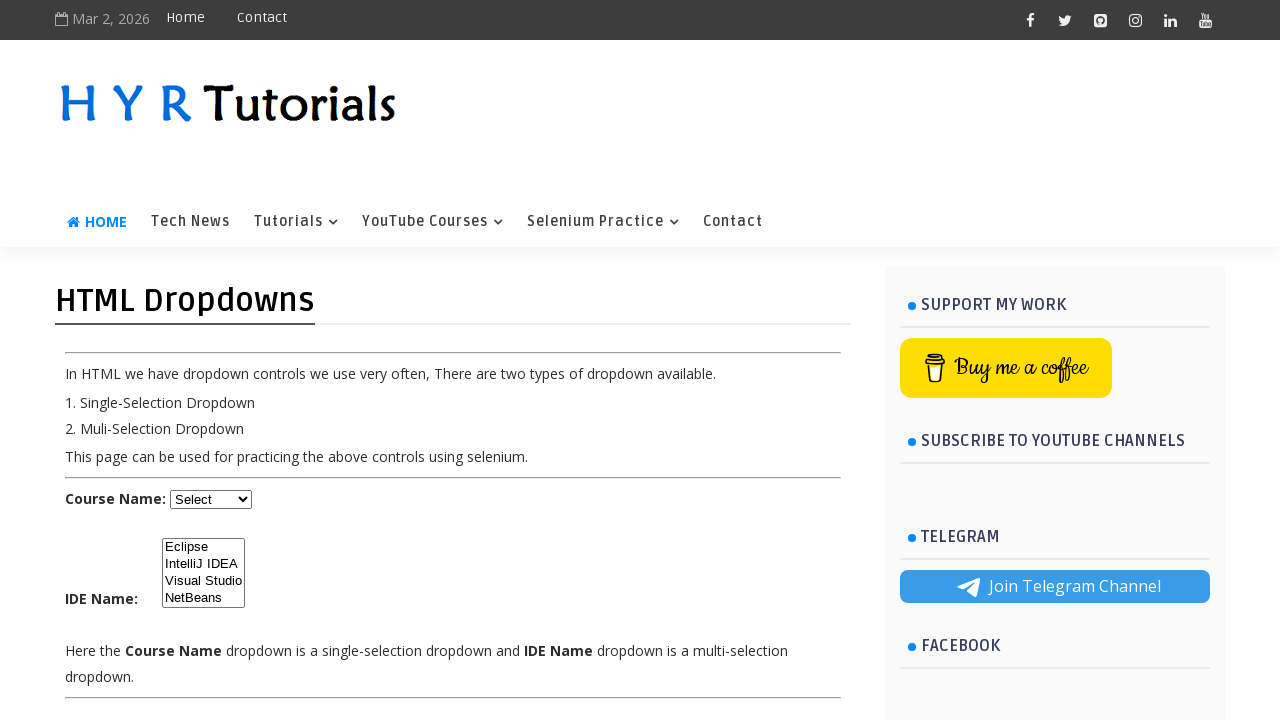